Tests Add/Remove Elements functionality by clicking Add Element and verifying a Delete button appears

Starting URL: https://the-internet.herokuapp.com/

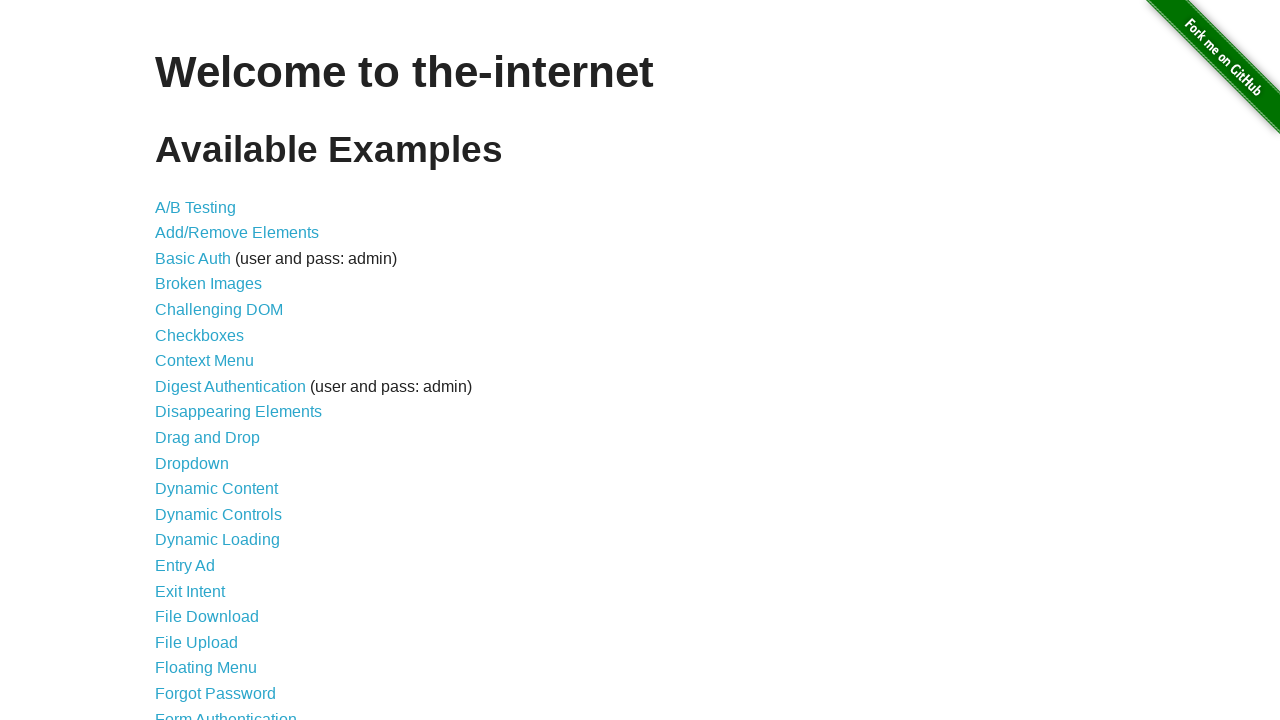

Clicked Add/Remove Elements link at (237, 233) on internal:role=link[name="Add/Remove Elements"i]
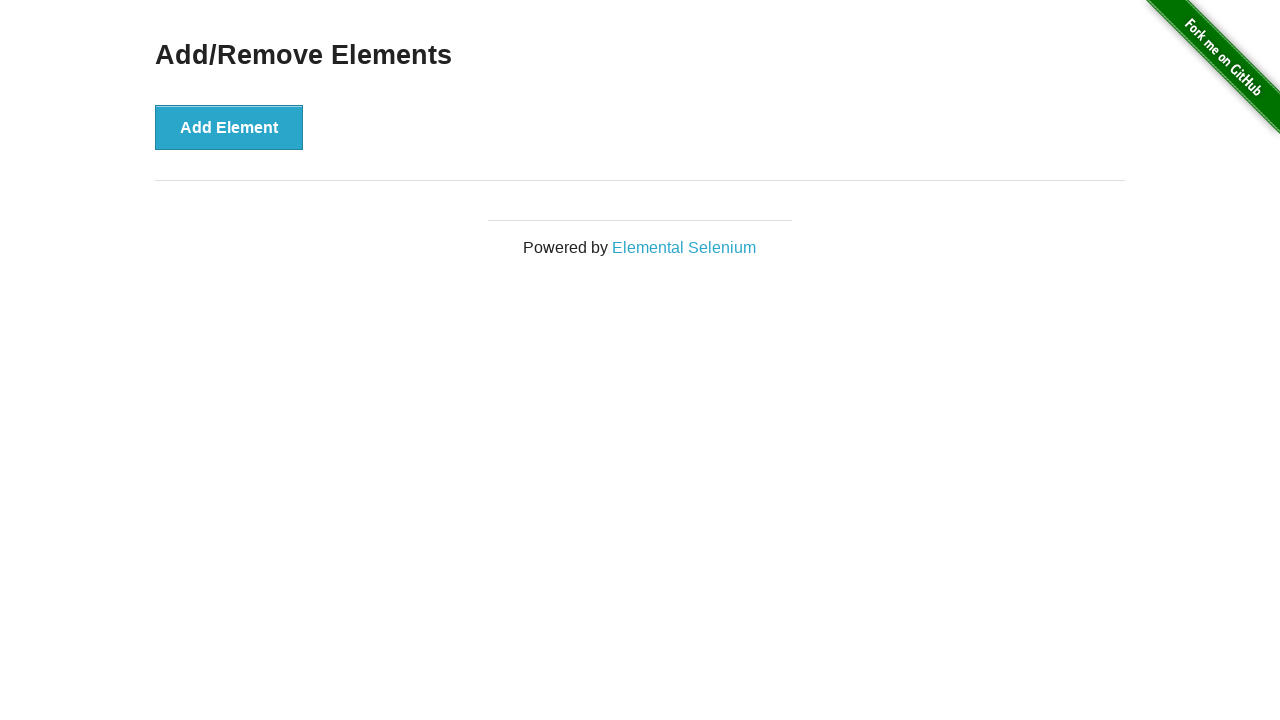

Clicked Add Element button at (229, 127) on internal:role=button[name="Add Element"i]
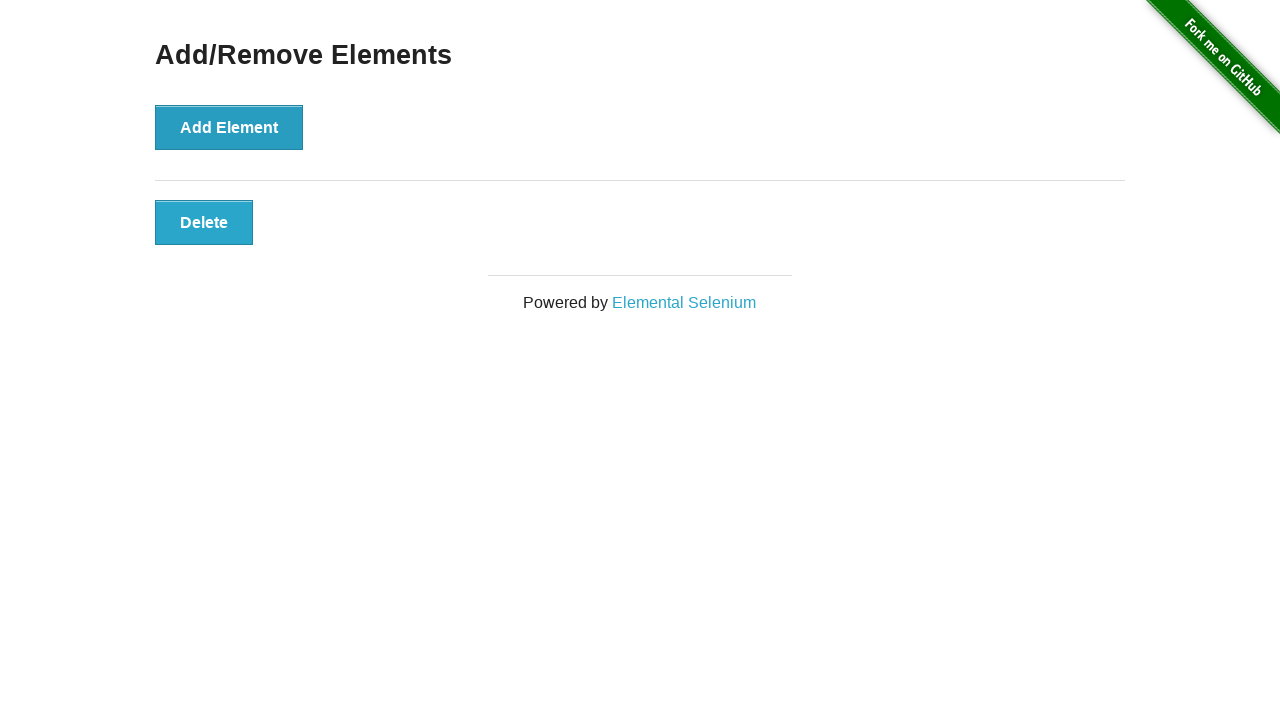

Delete button appeared and is visible
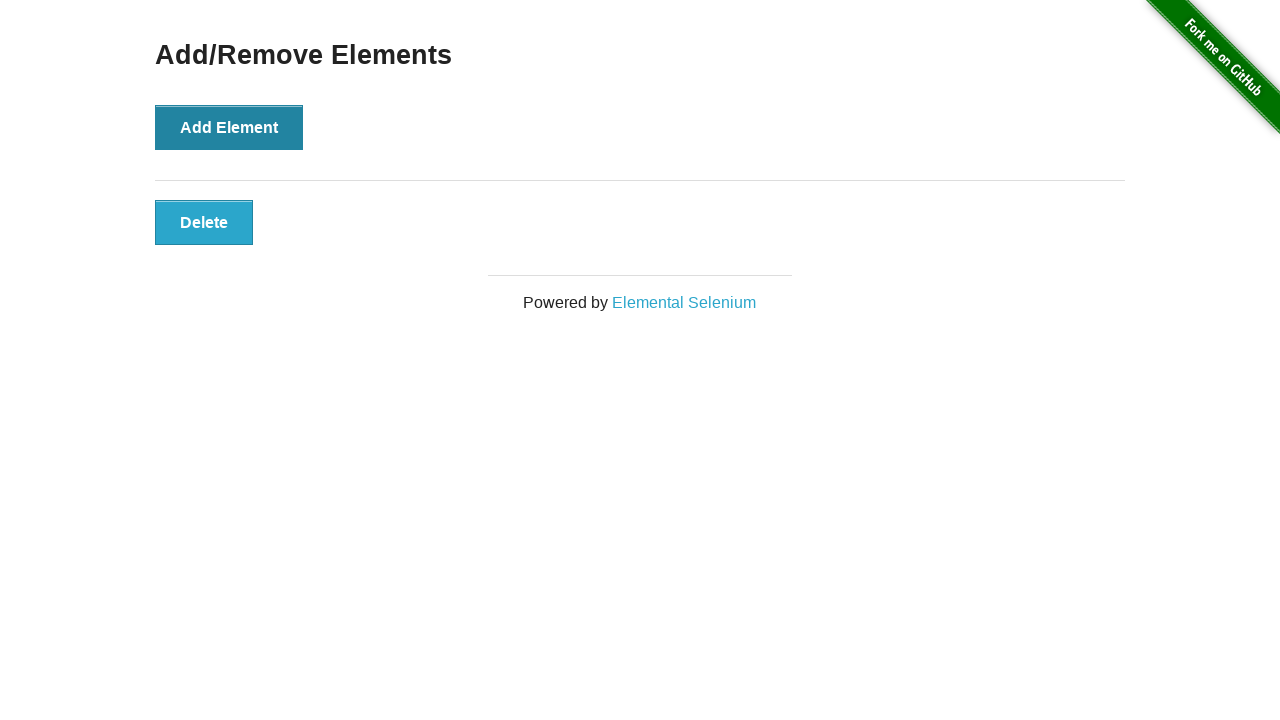

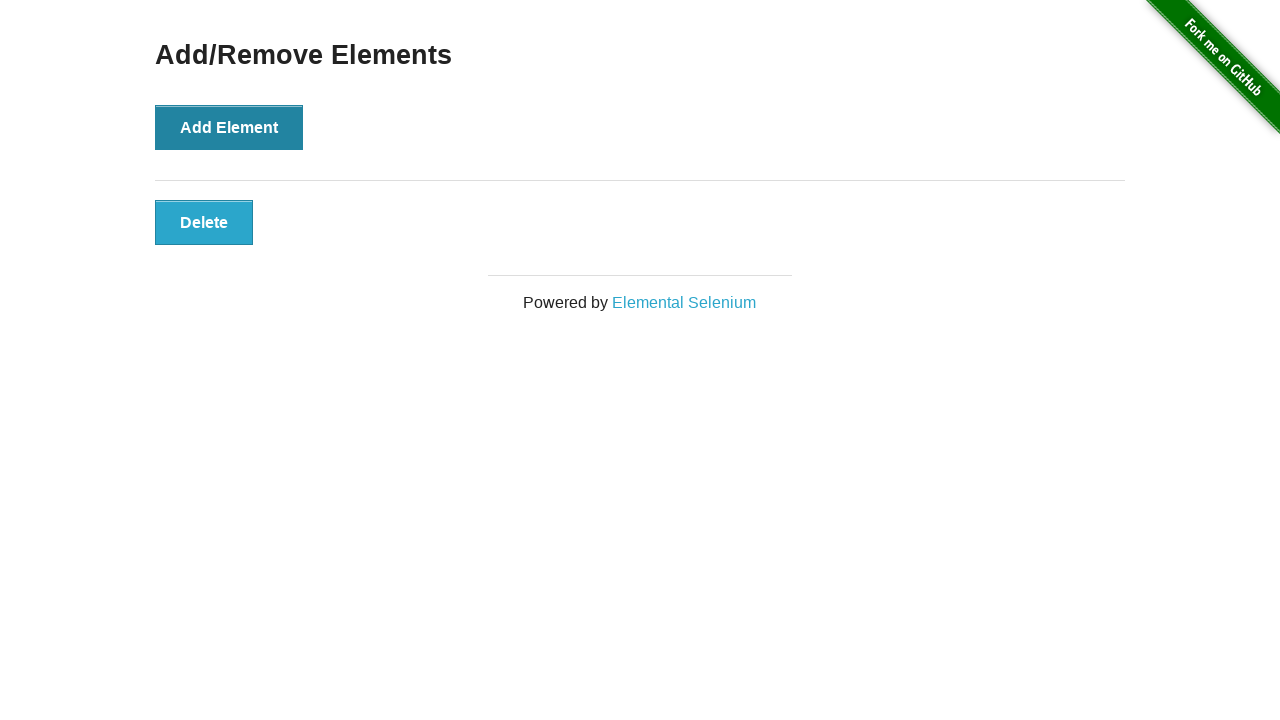